Tests the search functionality on ASOS by entering "skirt" in the search bar and verifying that search results display the correct category text.

Starting URL: https://www.asos.com/us/

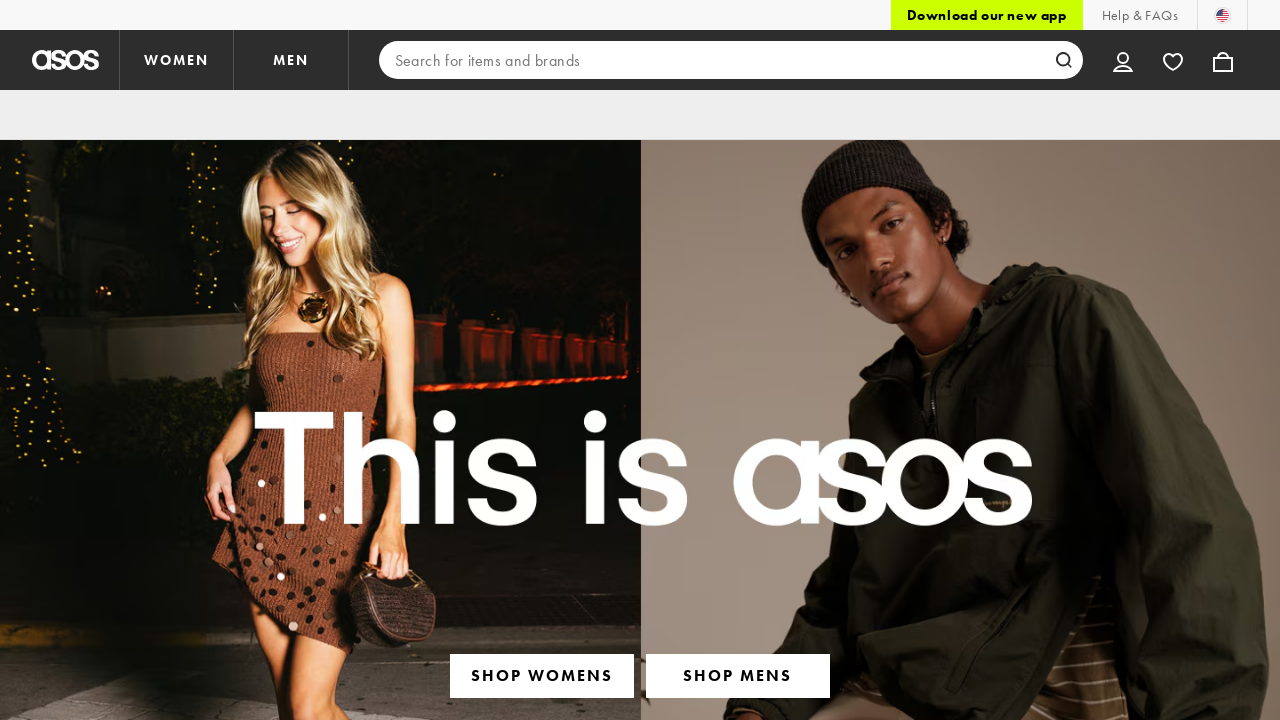

Filled search input with 'skirt' on input[type='search']
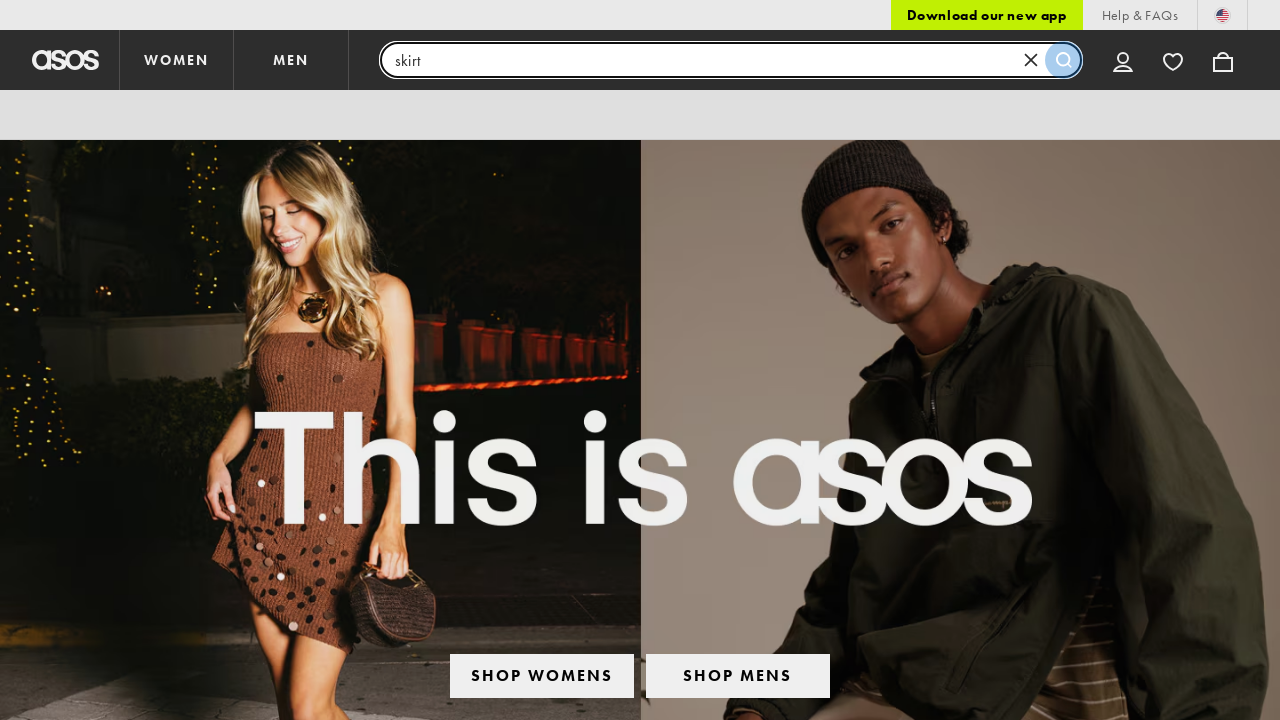

Pressed Enter to submit search on input[type='search']
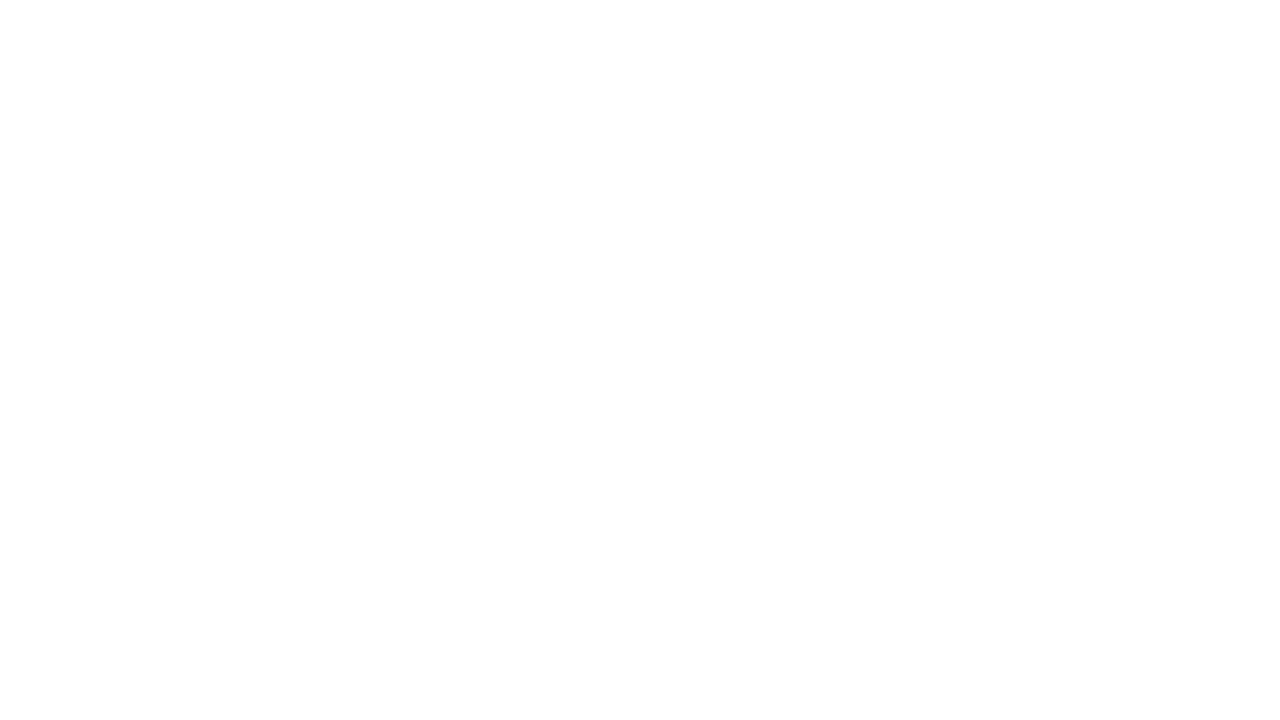

Waited for search results page to load (networkidle)
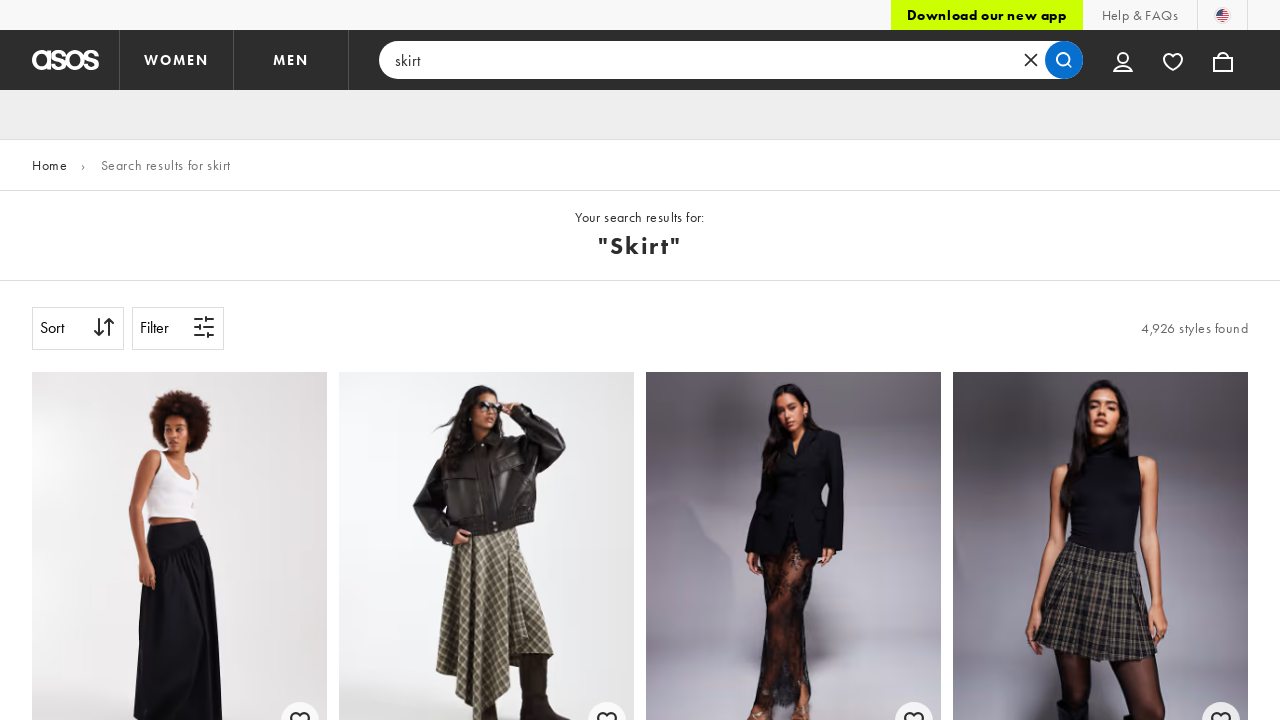

Located search confirmation element with 'skirt' text
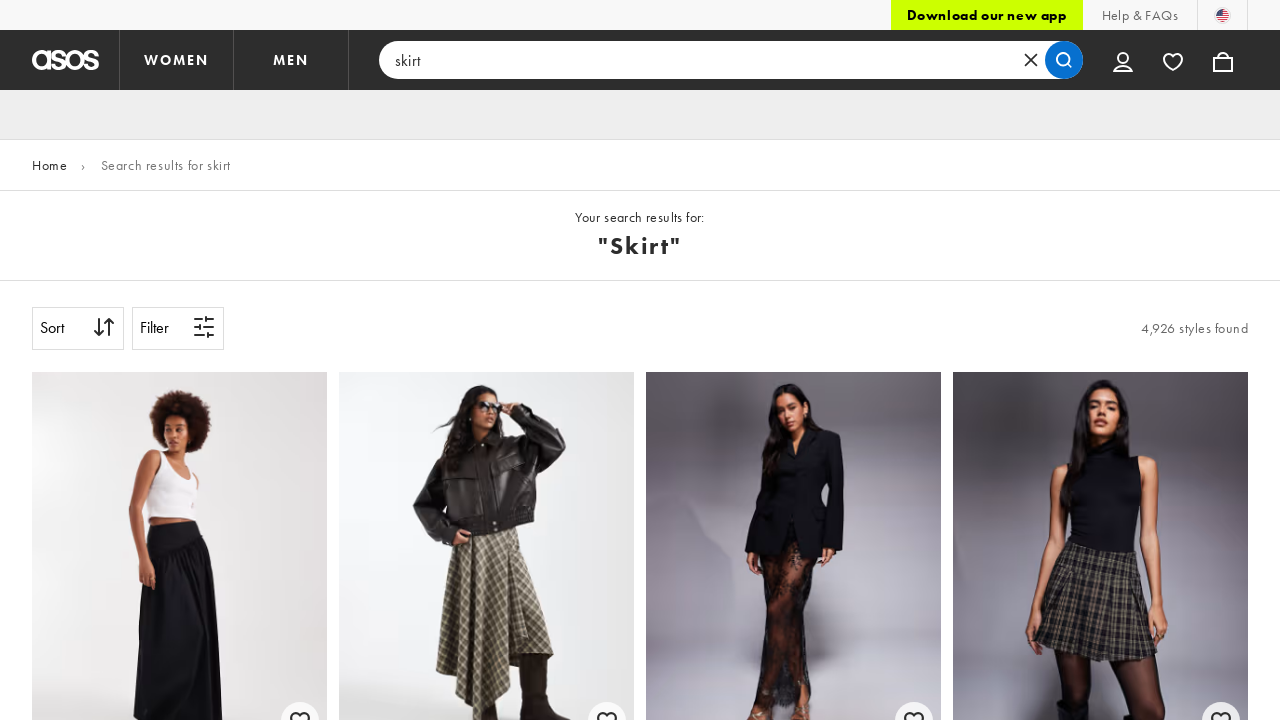

Retrieved first confirmation text element
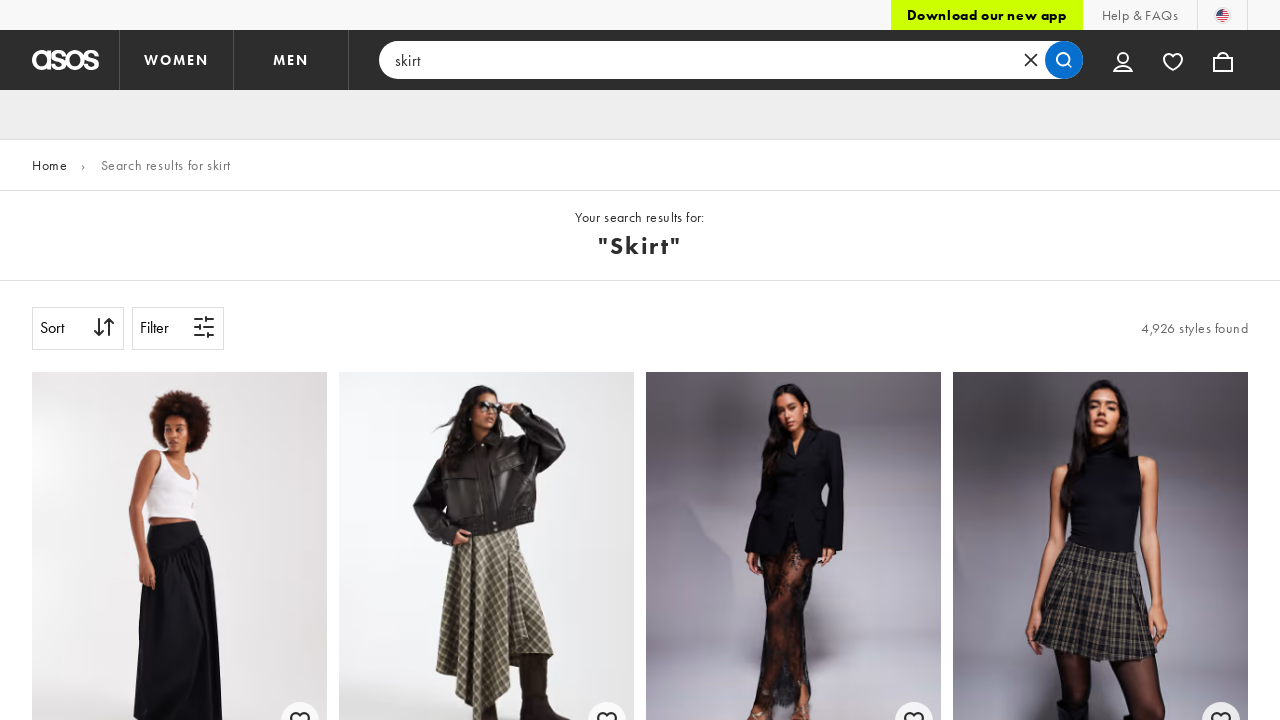

Verified 'skirt' appears in search results confirmation text
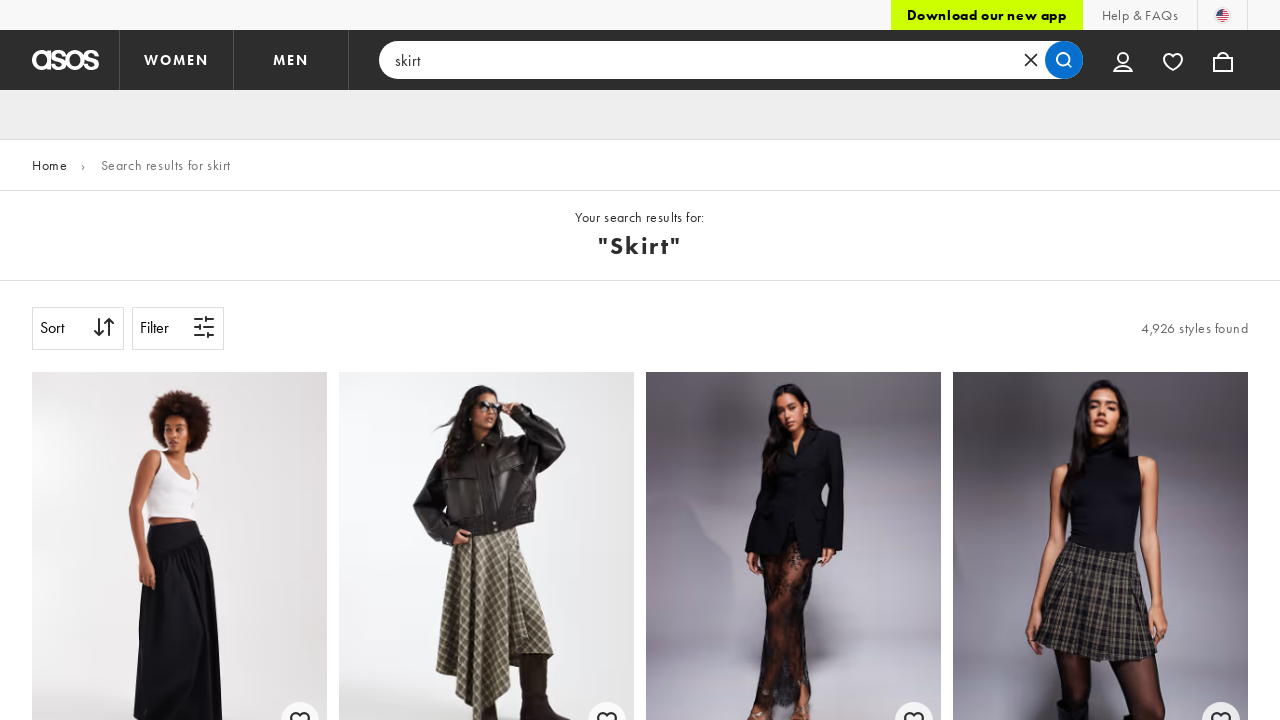

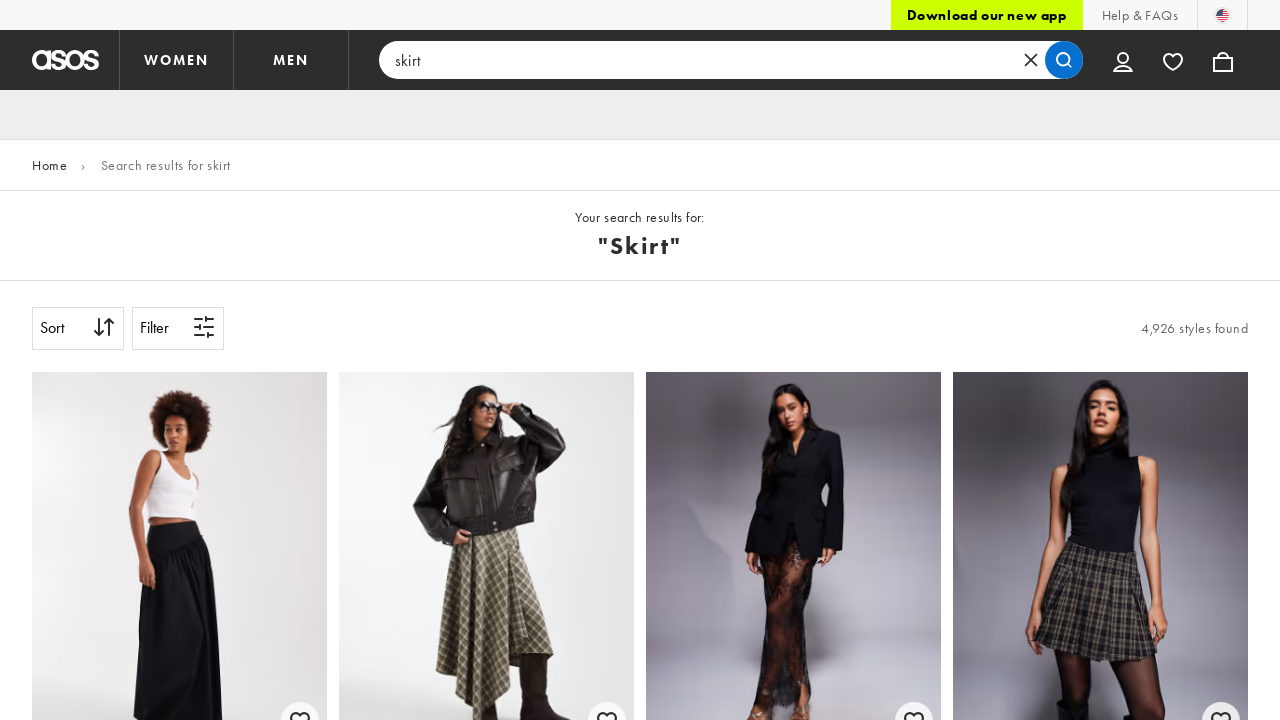